Tests mouse click and hold action on a draggable element to demonstrate mouse interaction capabilities

Starting URL: https://awesomeqa.com/selenium/mouse_interaction.html

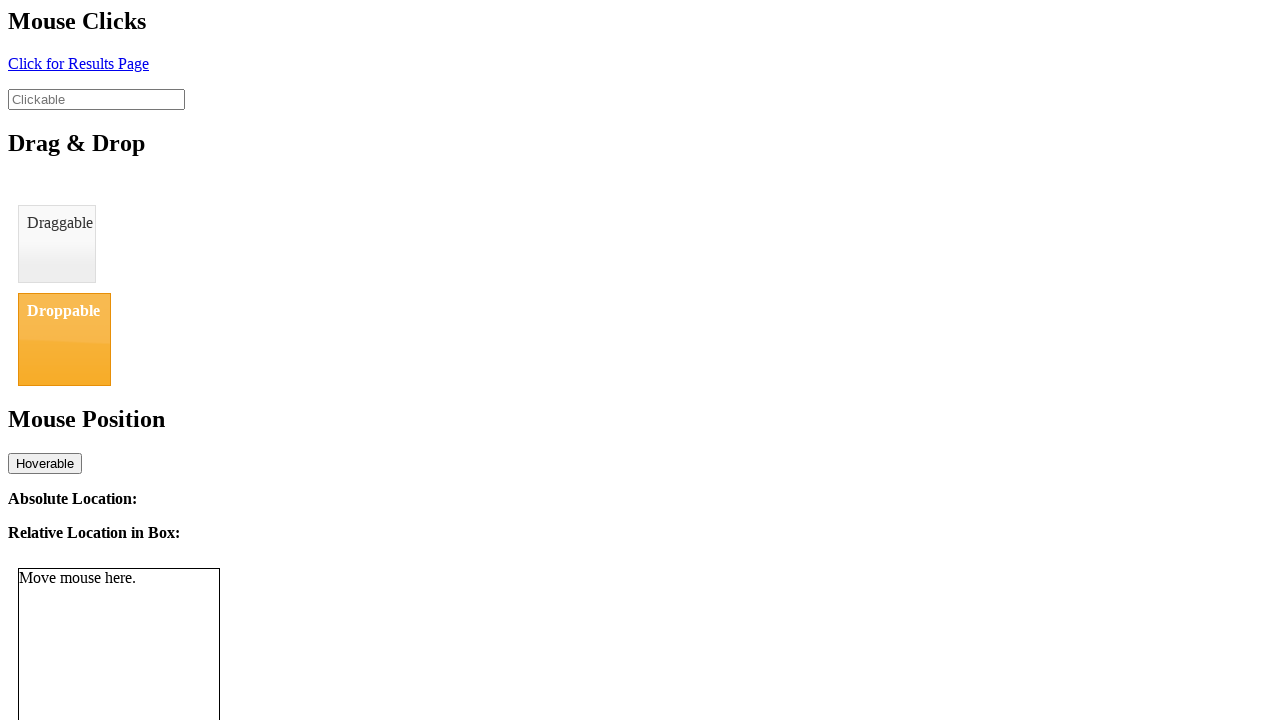

Located draggable element with id 'draggable'
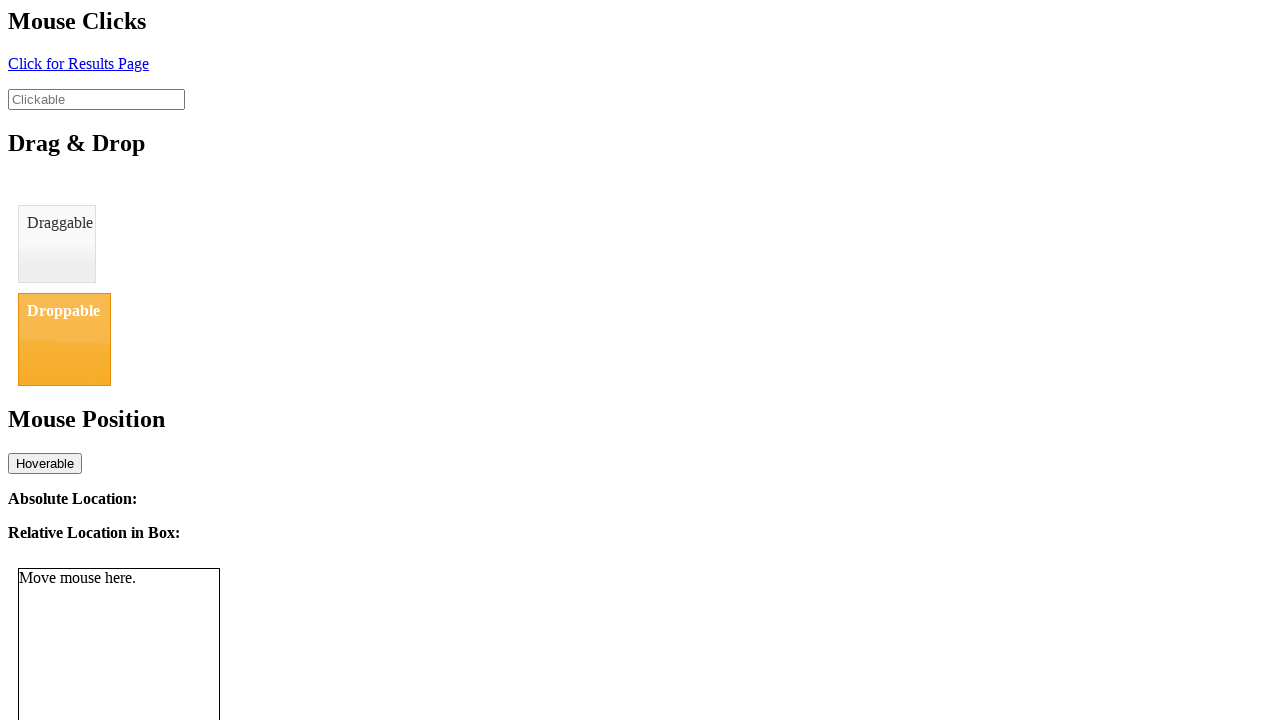

Hovered over draggable element at (57, 244) on #draggable
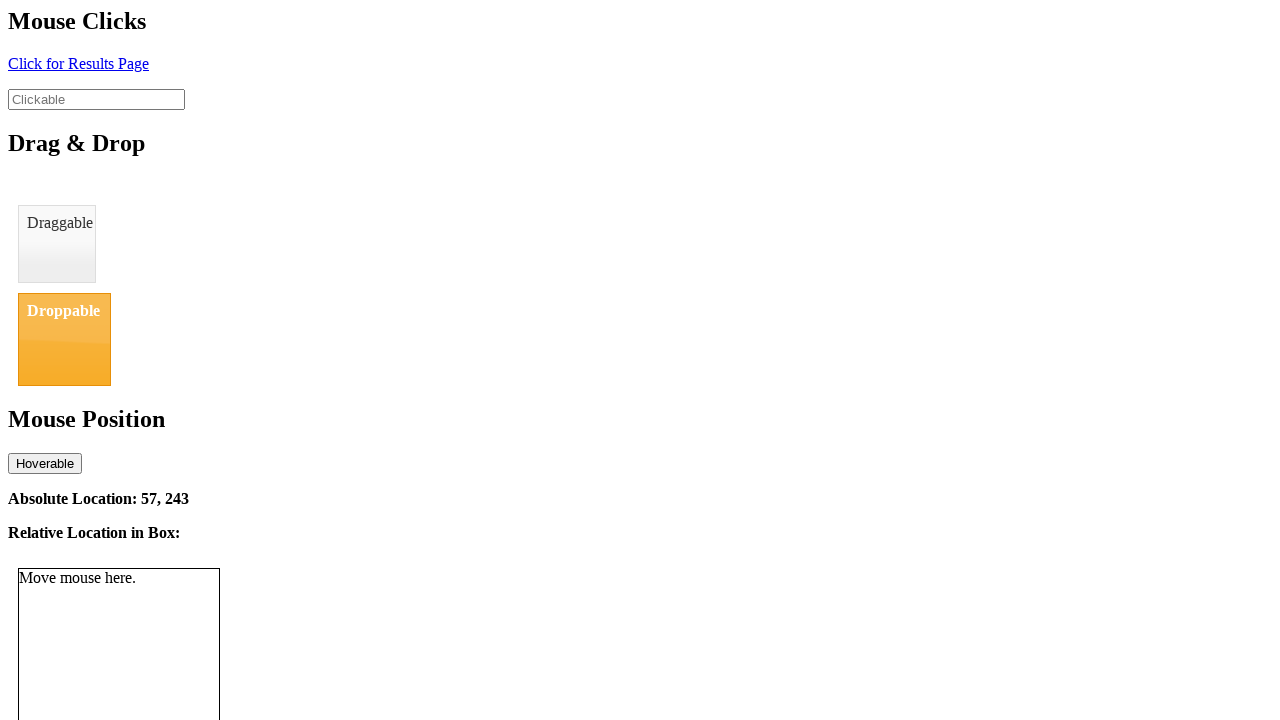

Pressed mouse button down on draggable element at (57, 244)
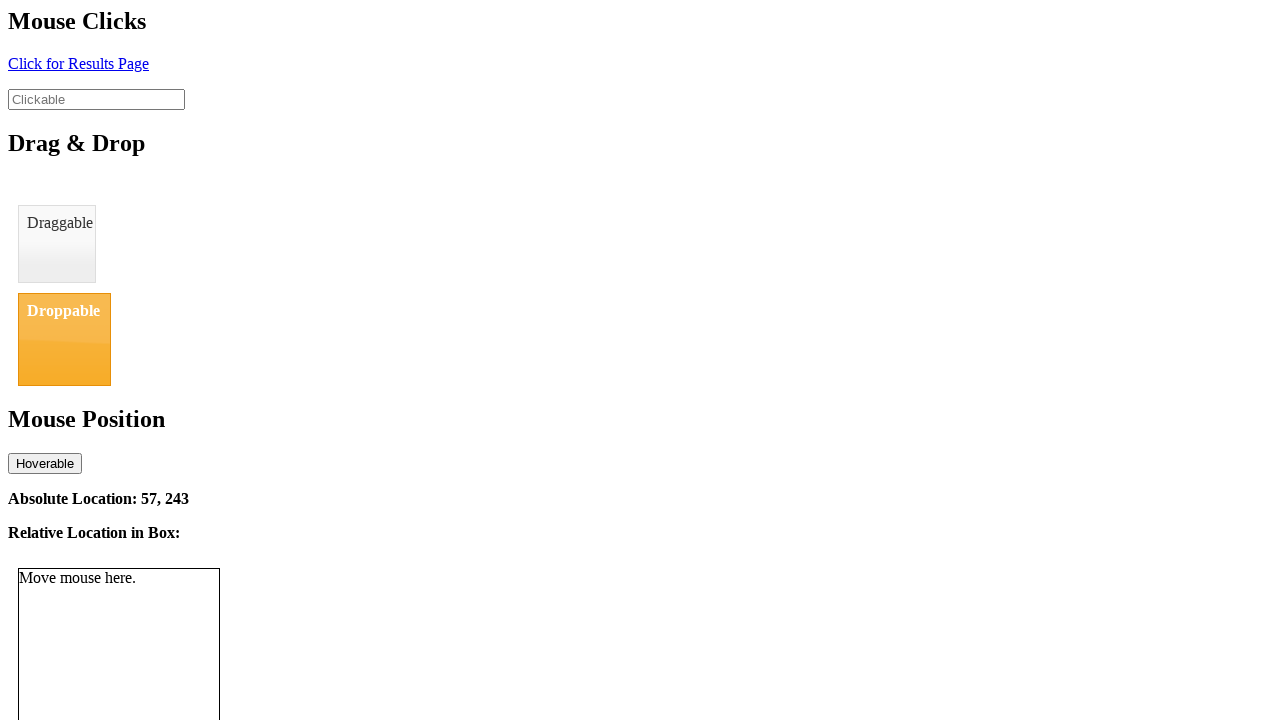

Held mouse button down for 2 seconds
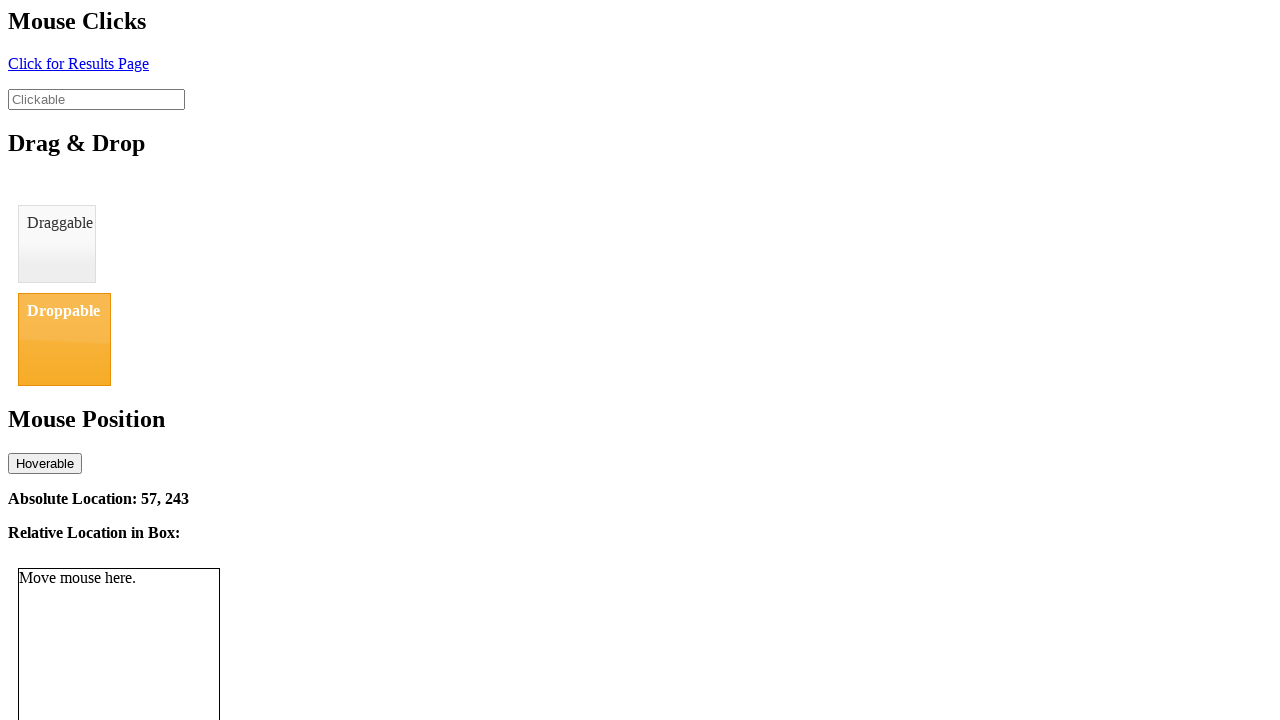

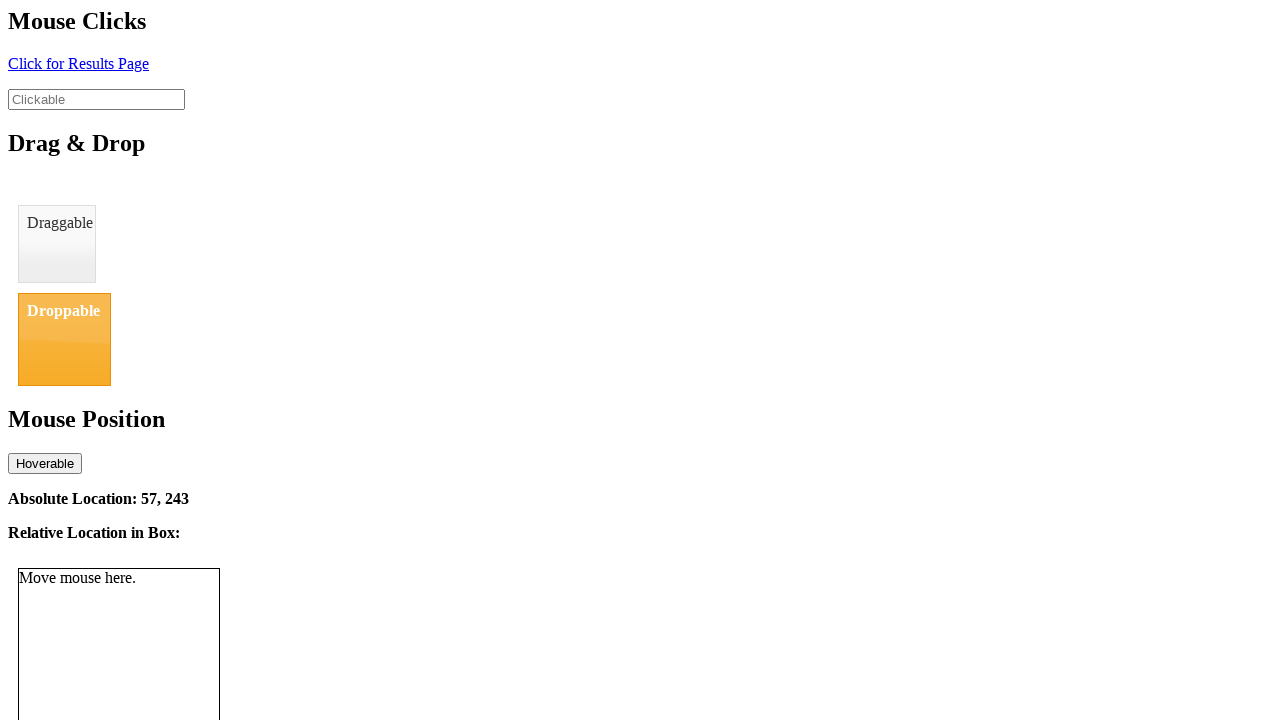